Tests the complete flight reservation flow on BlazeDemo by selecting departure/destination cities, finding flights, choosing a flight, filling in passenger and payment information, and completing the purchase.

Starting URL: http://blazedemo.com

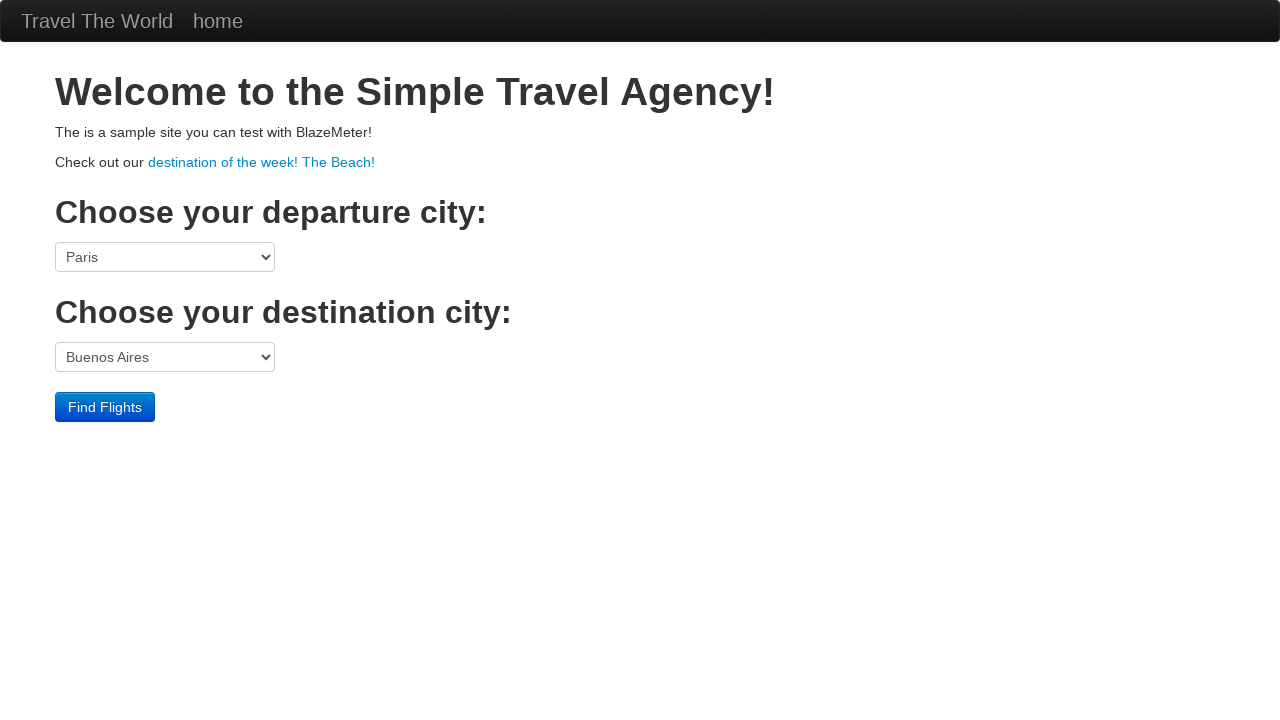

Selected Boston as departure city on select[name='fromPort']
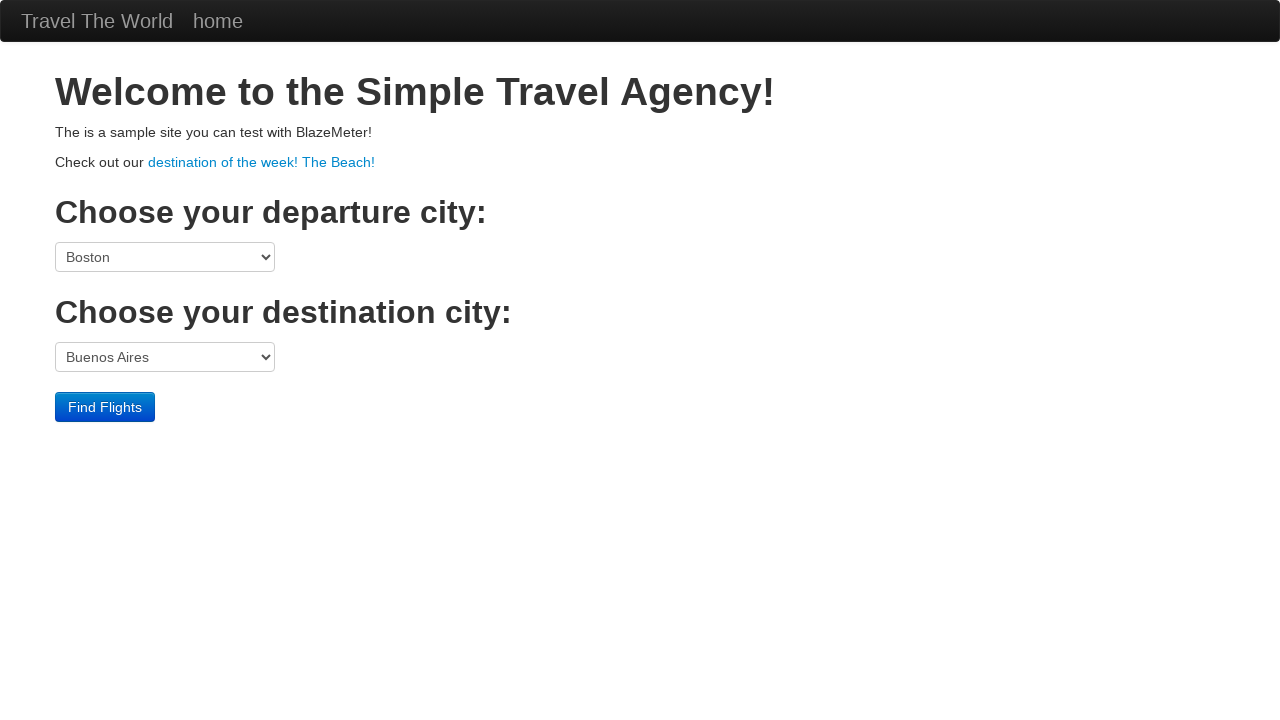

Selected New York as destination city on select[name='toPort']
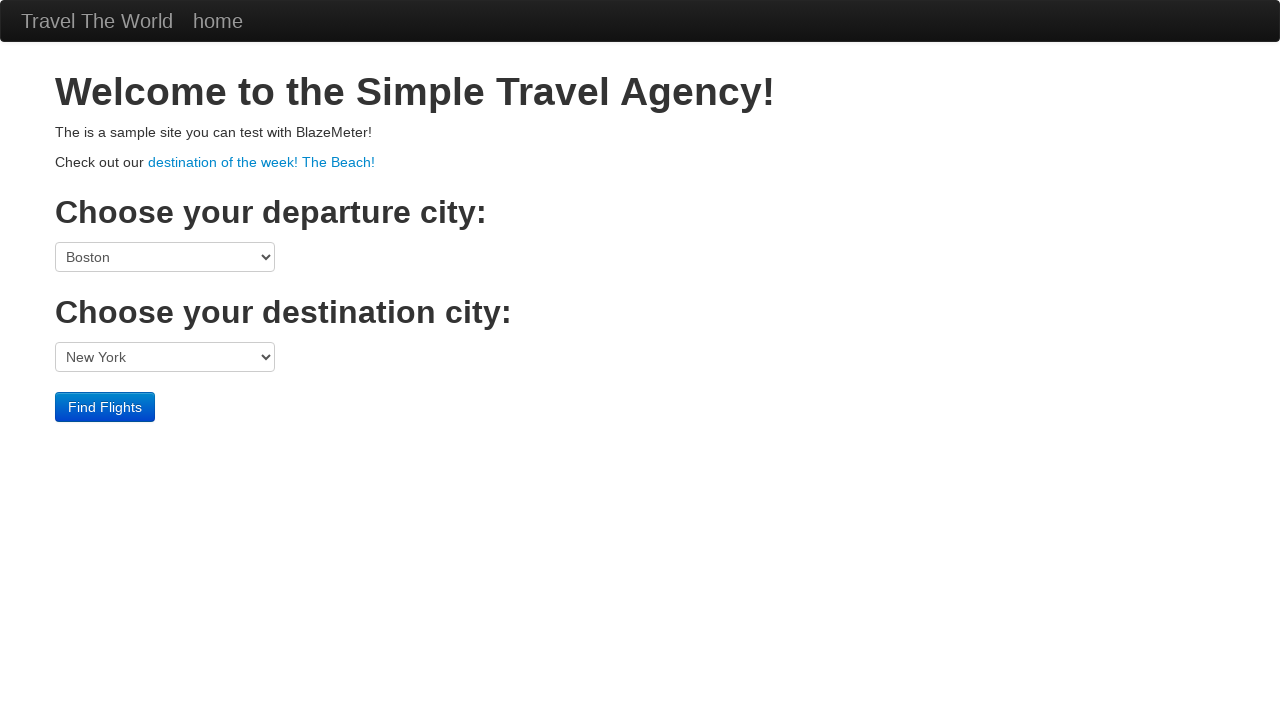

Clicked Find Flights button at (105, 407) on input[value='Find Flights']
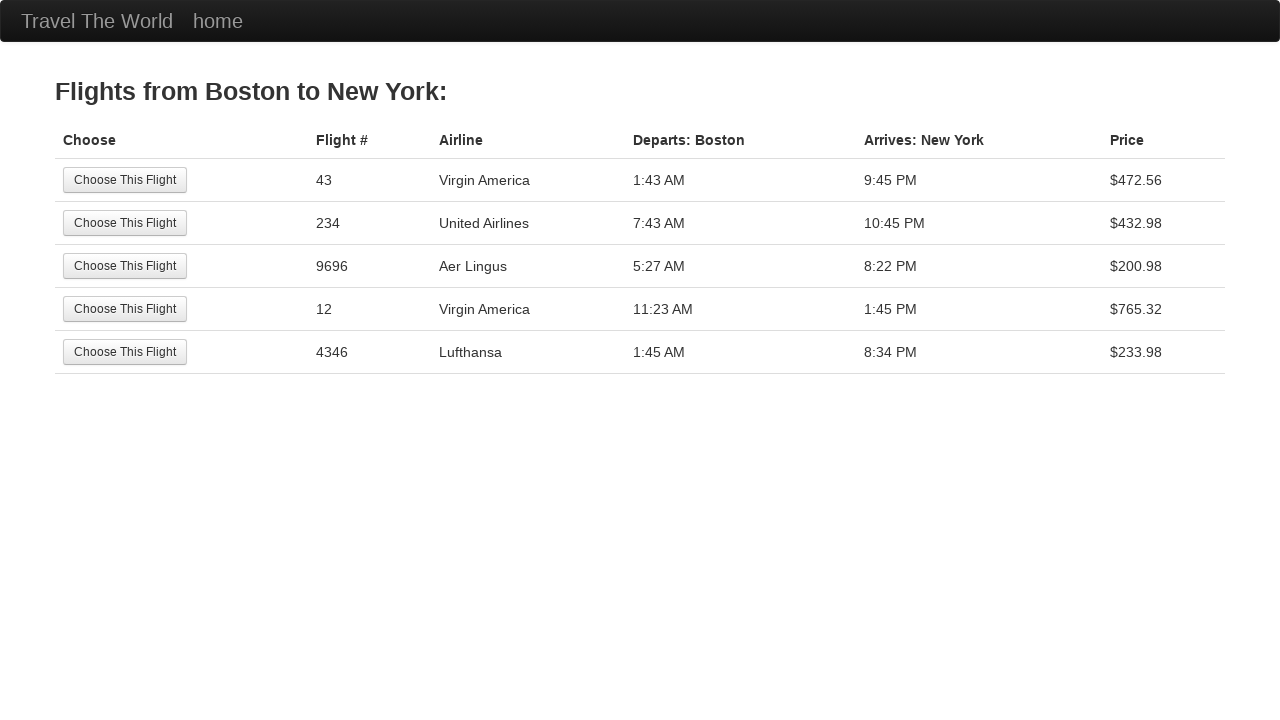

Selected the first flight option at (125, 180) on input[value='Choose This Flight']
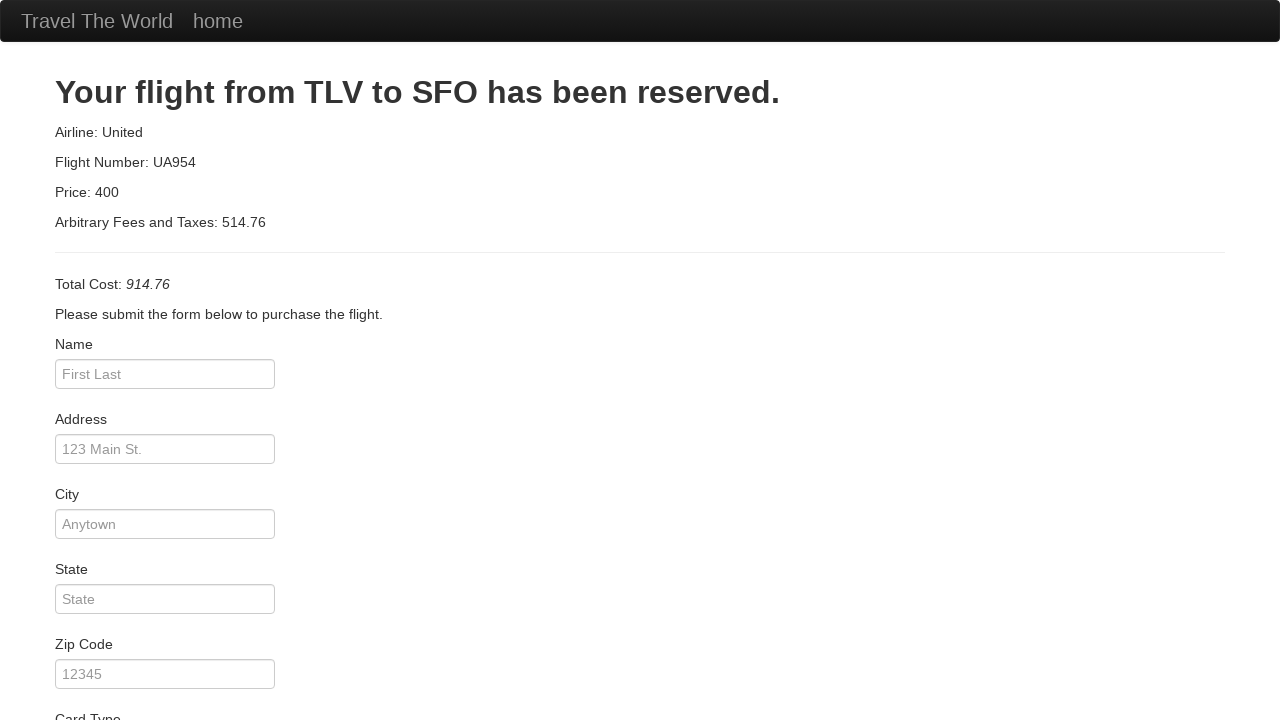

Filled passenger name as 'Tushar joshi' on input[name='inputName']
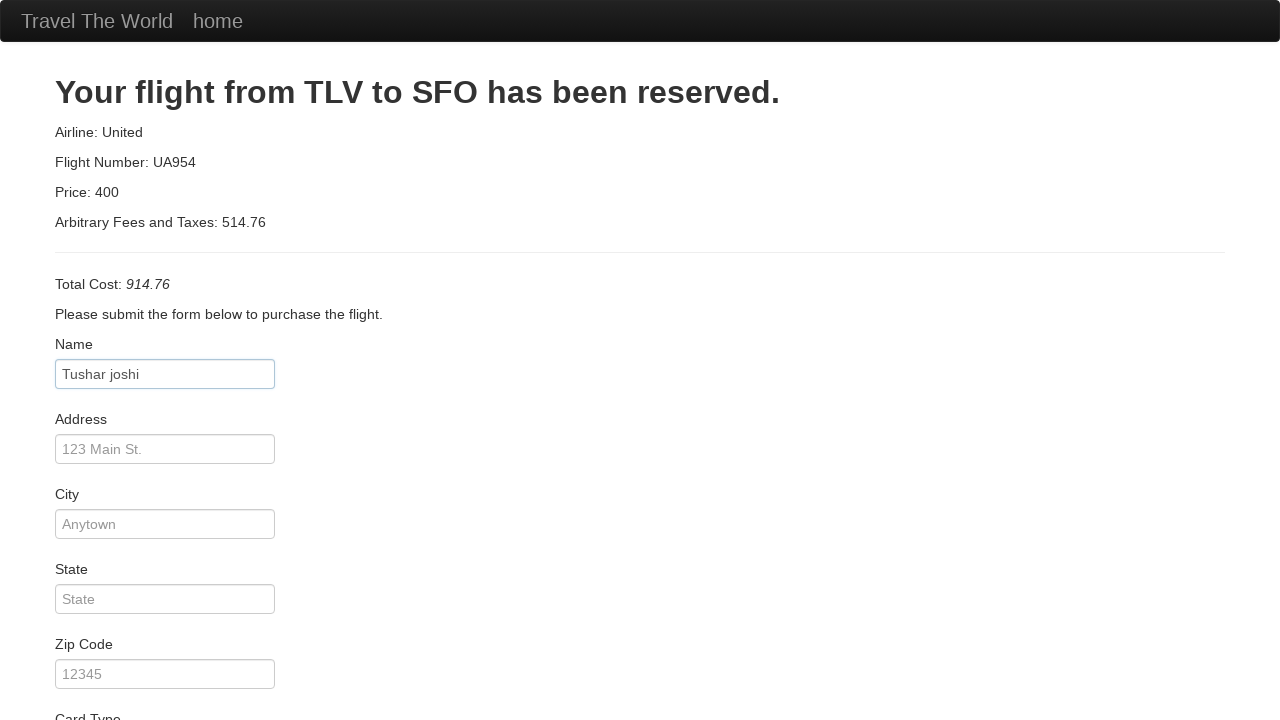

Filled address as 'Balapur' on input[name='address']
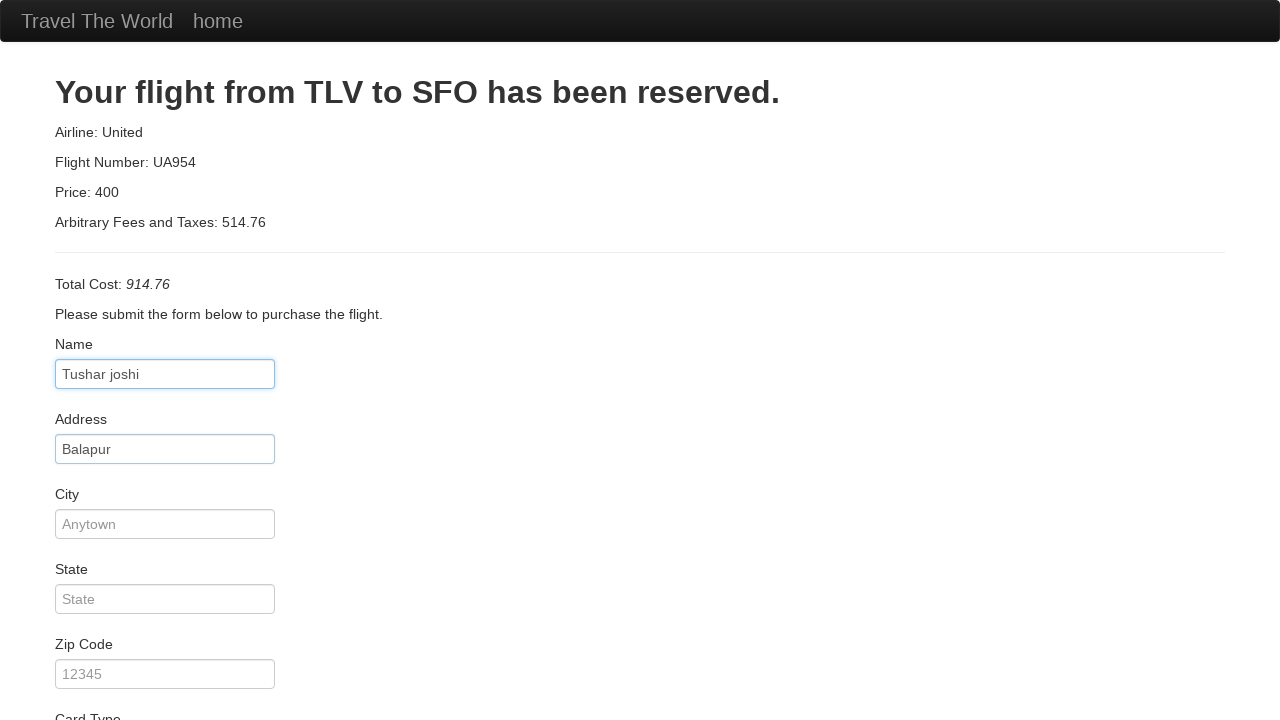

Filled city as 'Hyderabad' on input[name='city']
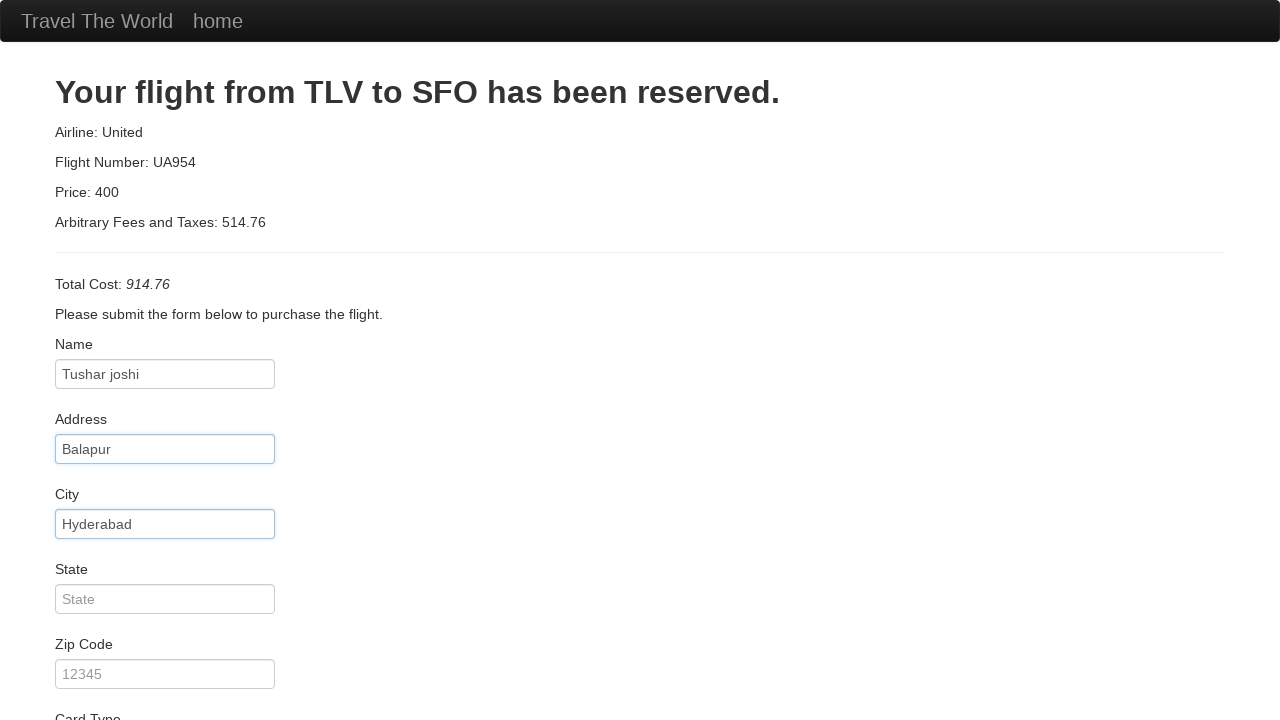

Filled state as 'Telangana' on input[name='state']
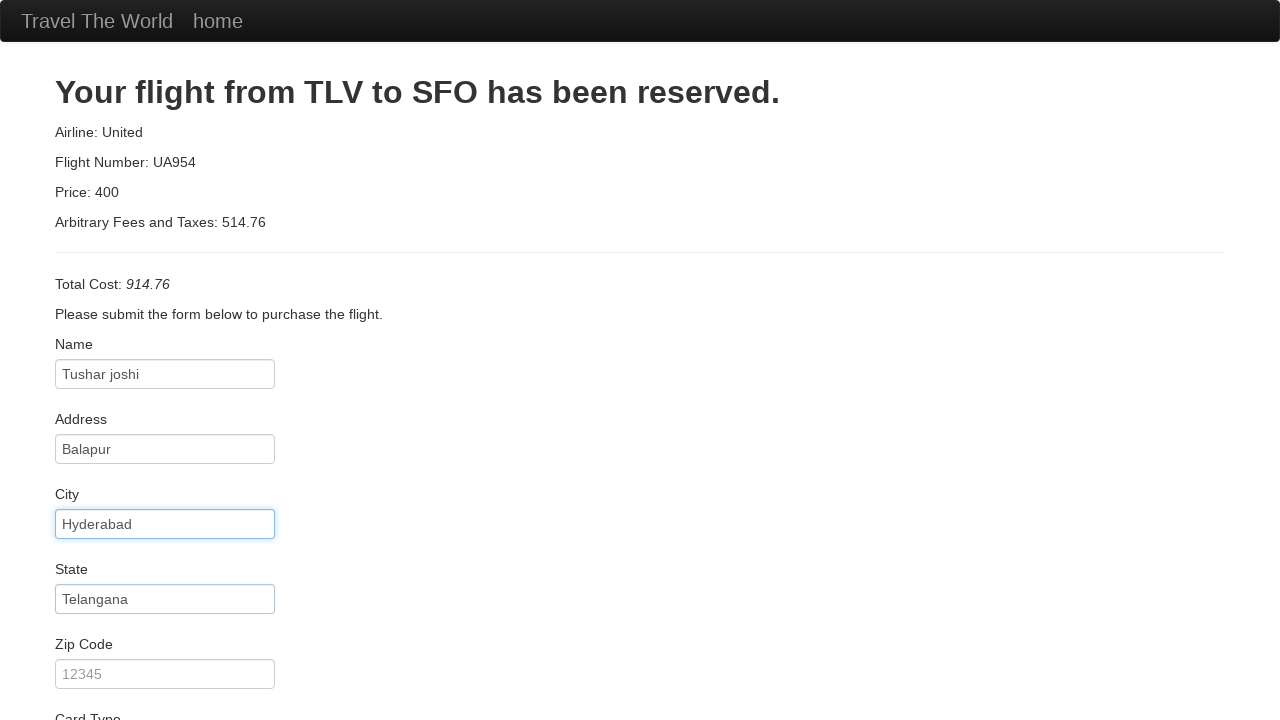

Filled zip code as '500097' on input[name='zipCode']
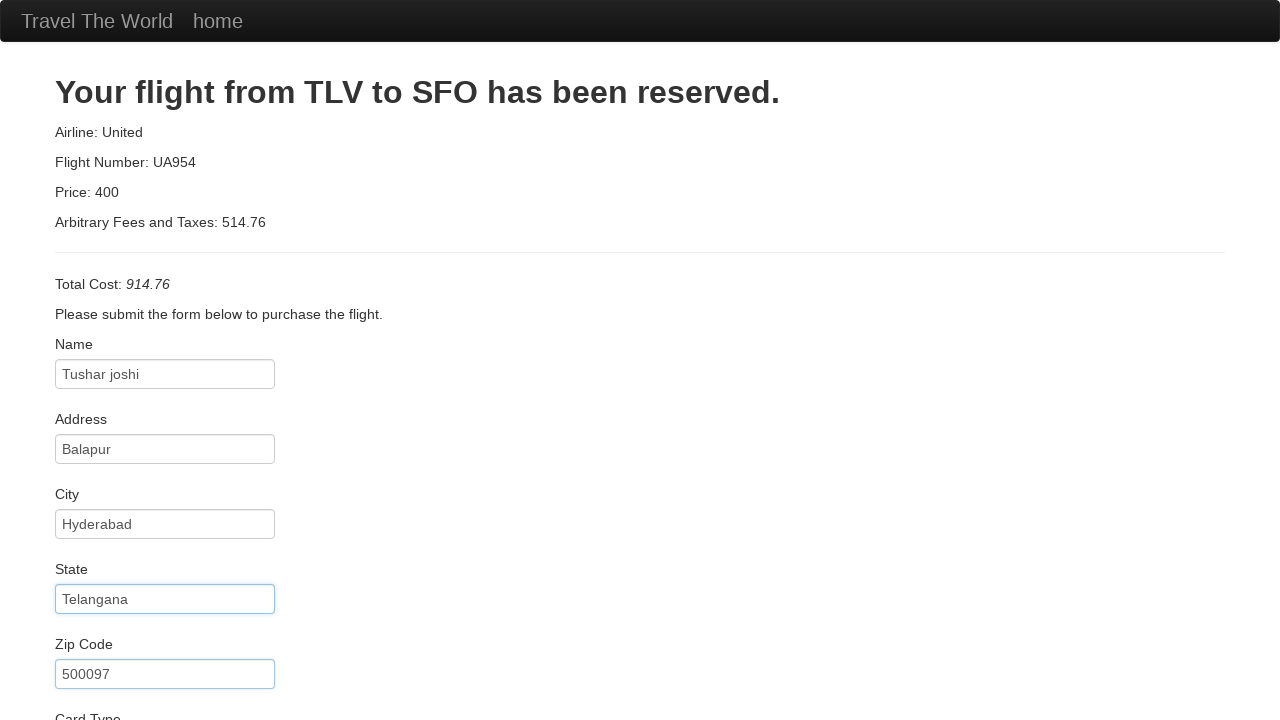

Selected Diner's Club as card type on select[name='cardType']
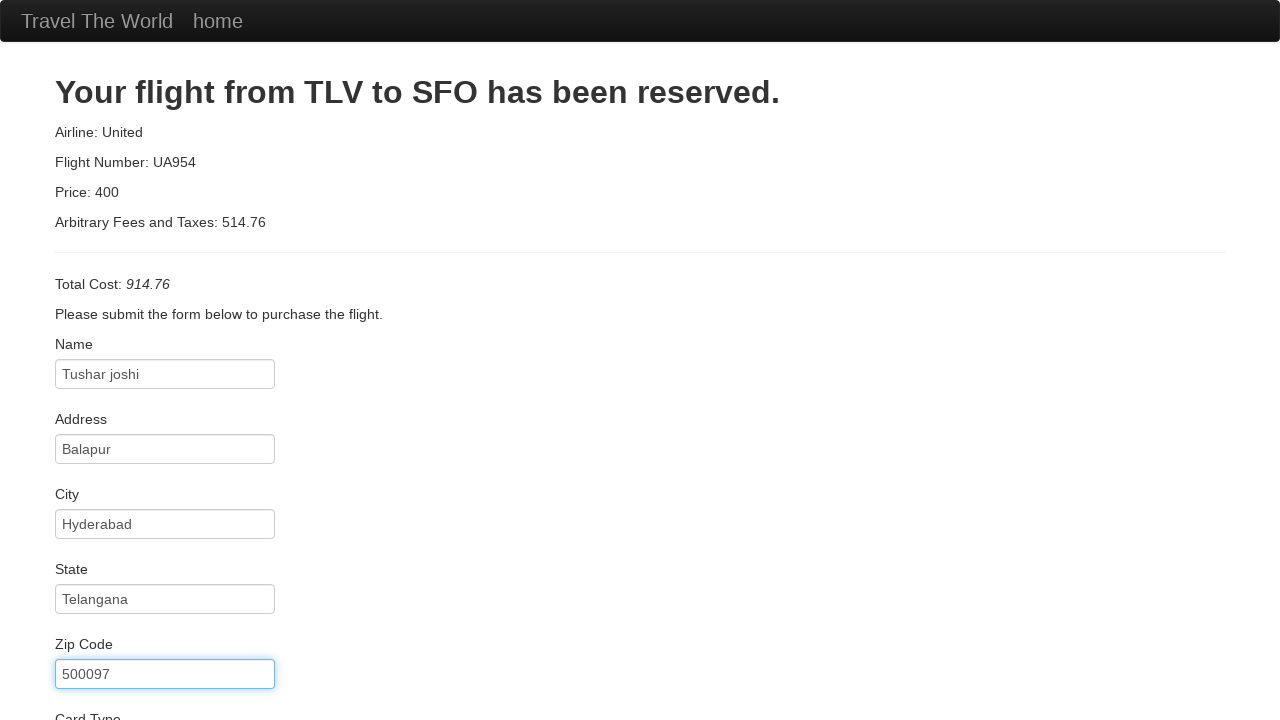

Filled credit card number as '9998887776' on input[name='creditCardNumber']
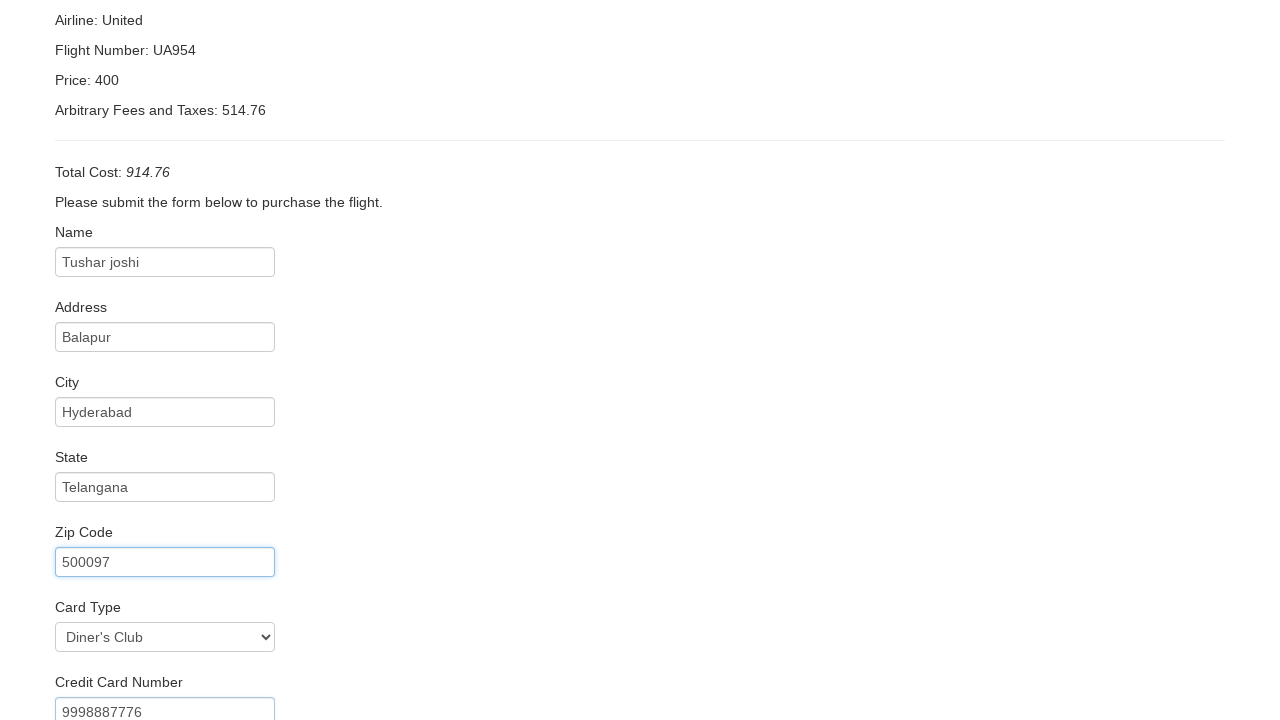

Filled credit card month as '3' on input[name='creditCardMonth']
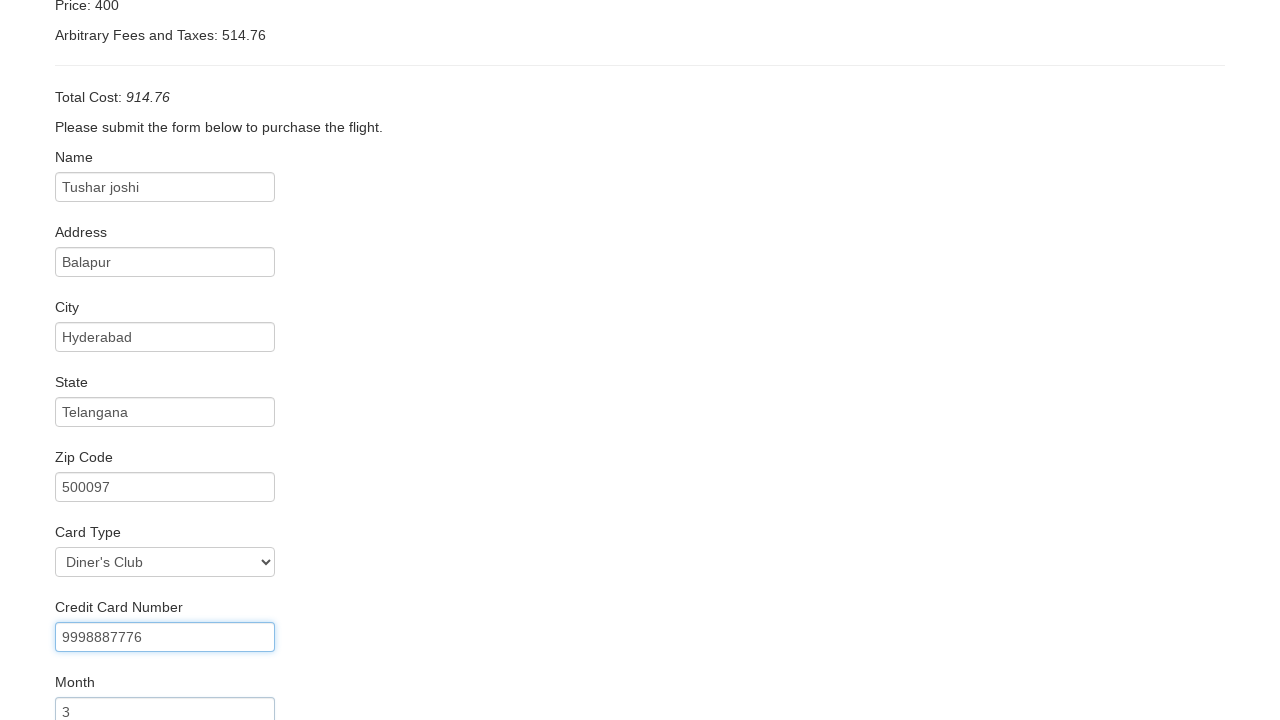

Filled credit card year as '2022' on input[name='creditCardYear']
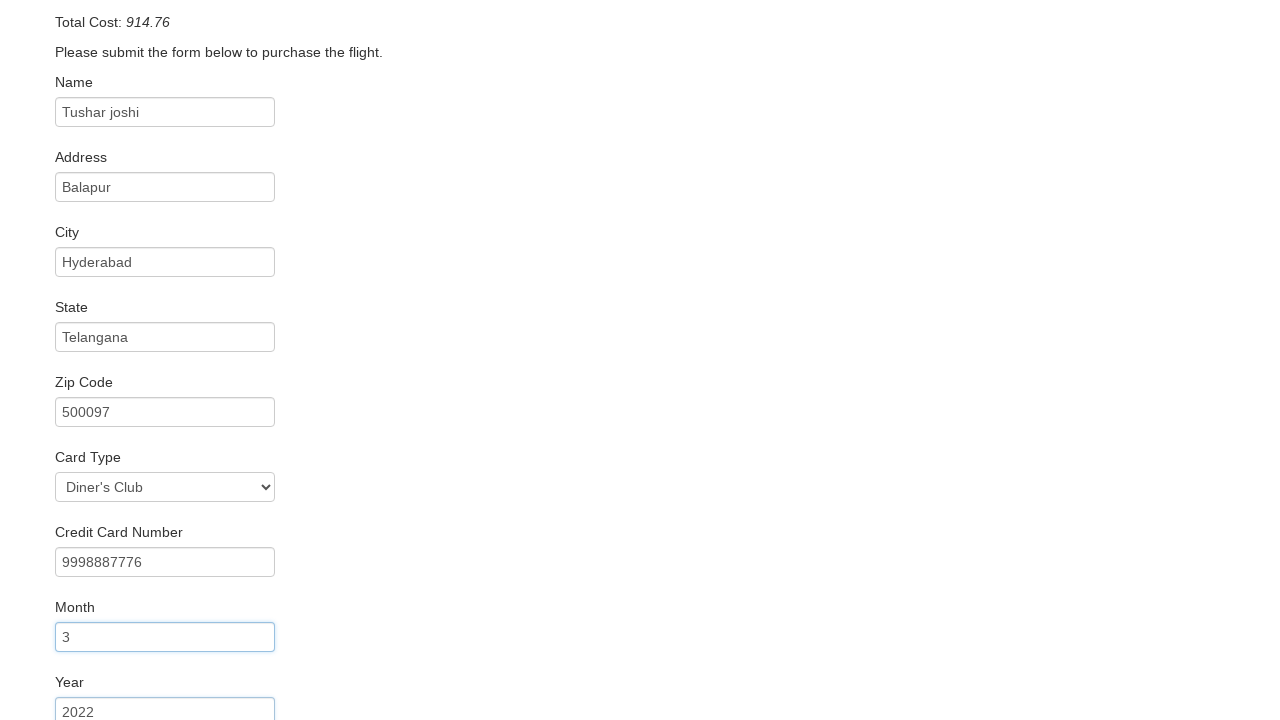

Filled cardholder name as 'Tushar Dhananjay Joshi' on input[name='nameOnCard']
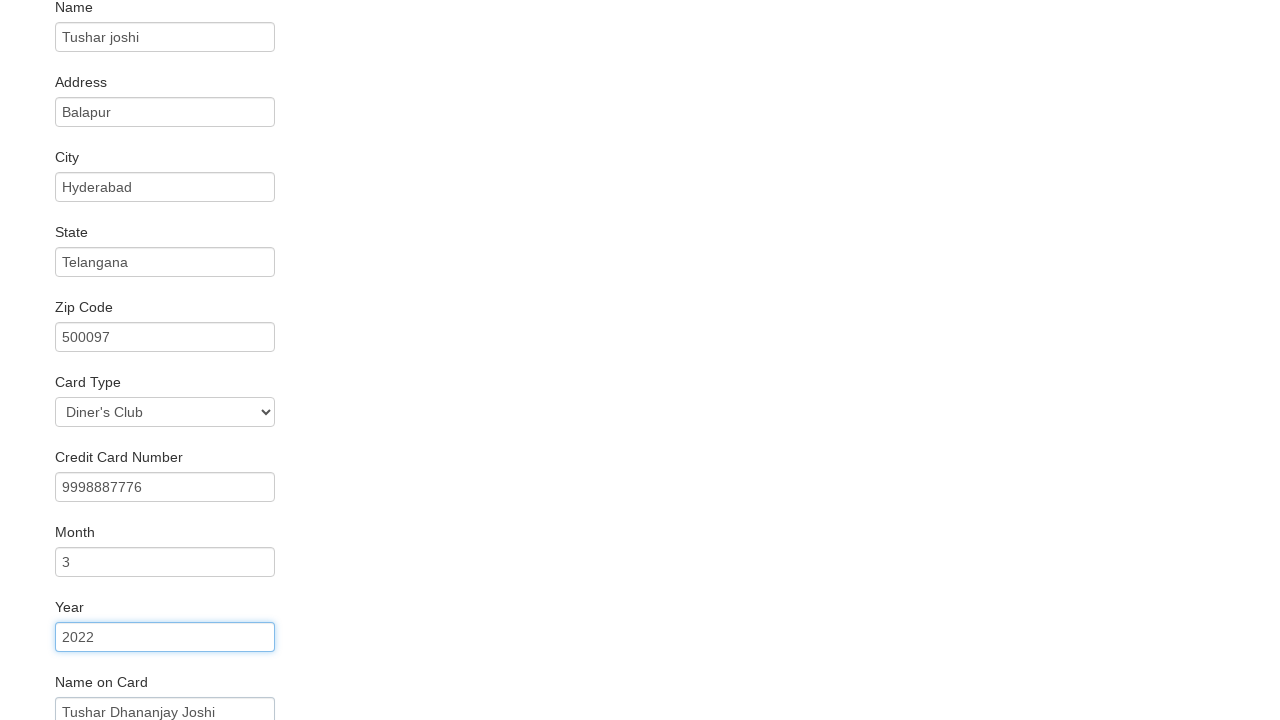

Checked Remember Me checkbox at (62, 656) on #rememberMe
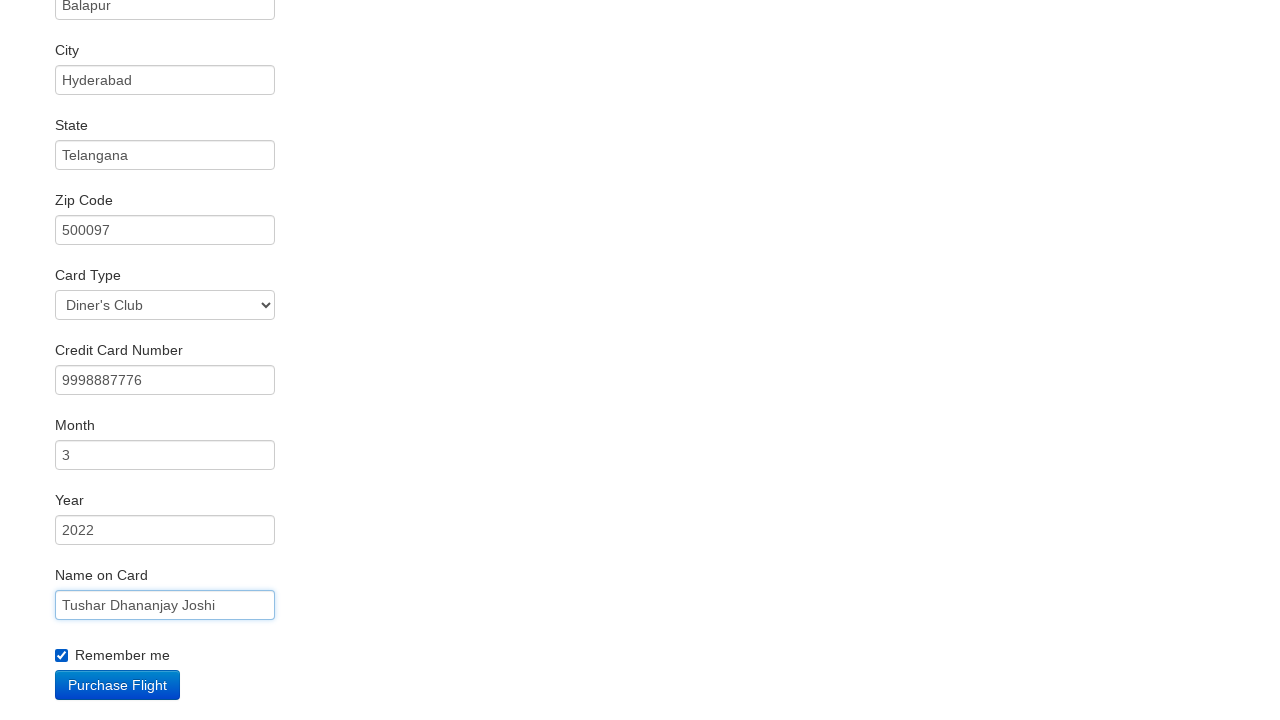

Clicked Purchase Flight button to complete reservation at (118, 685) on input[value='Purchase Flight']
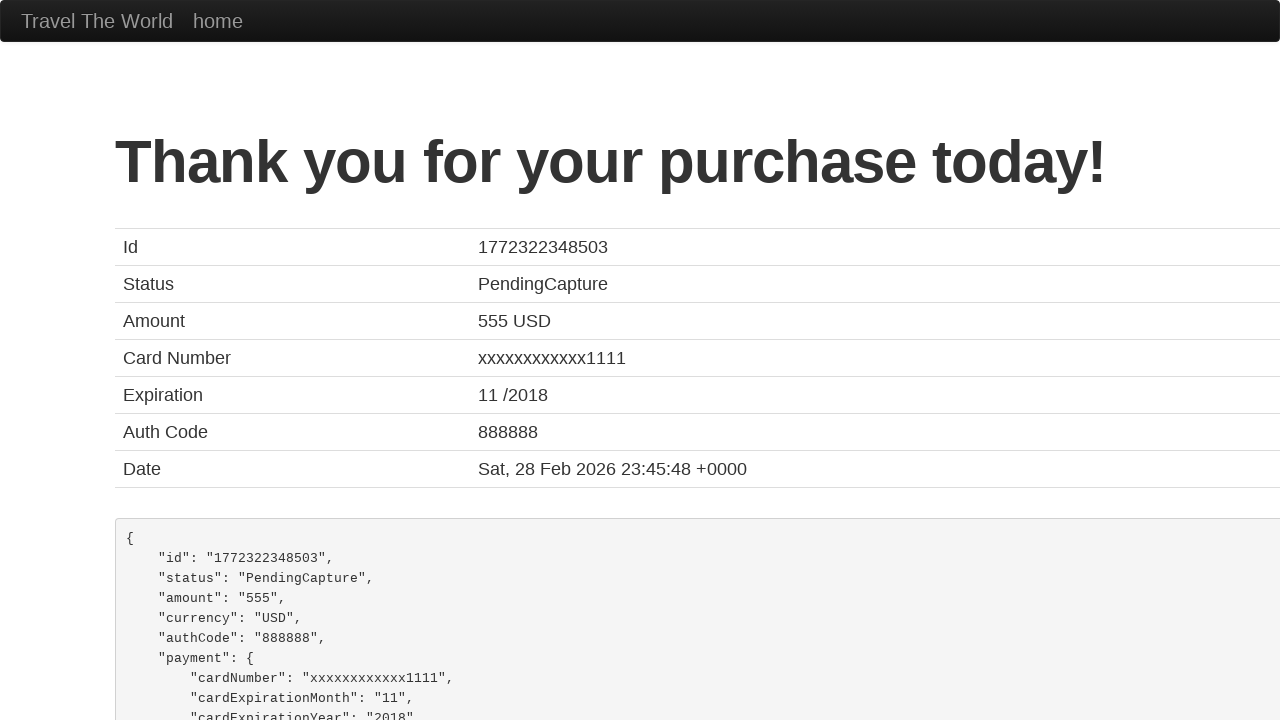

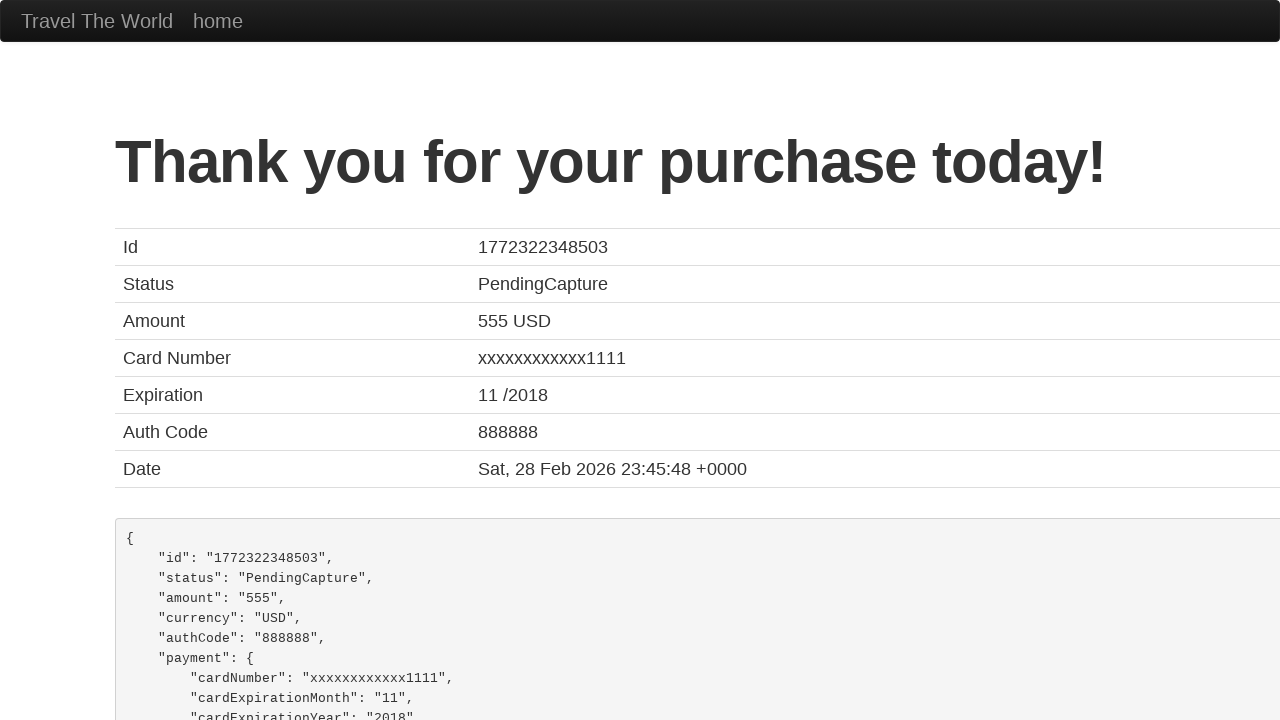